Tests JavaScript confirmation alert handling by clicking a button that triggers a confirmation dialog and then accepting the alert.

Starting URL: http://www.tizag.com/javascriptT/javascriptalert.php

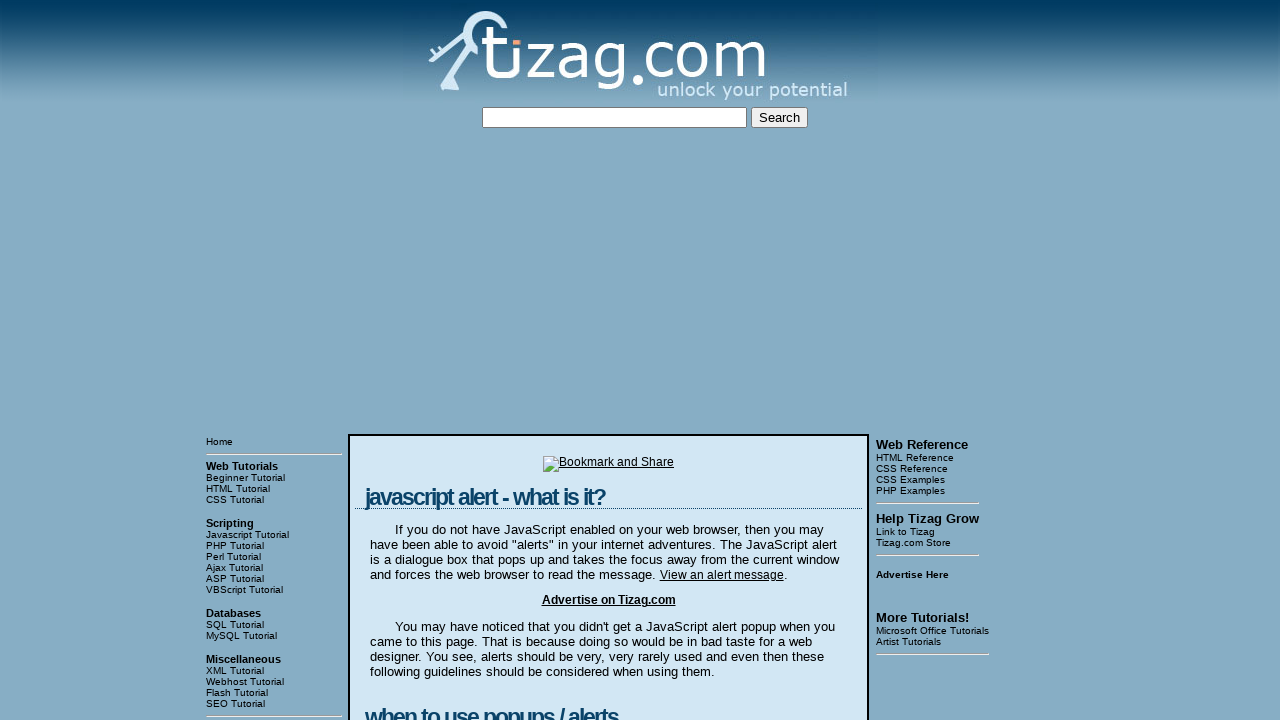

Set up dialog handler to accept confirmation alerts
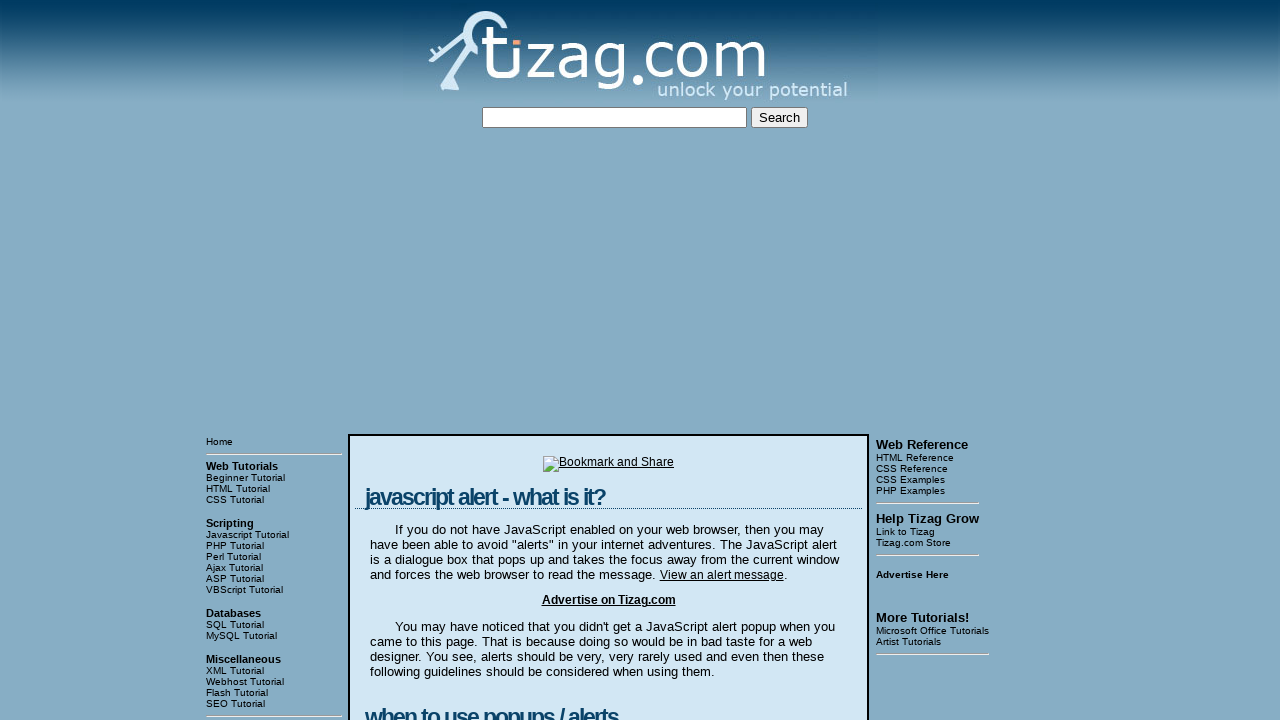

Clicked the Confirmation Alert button to trigger the dialog at (428, 361) on input[value='Confirmation Alert']
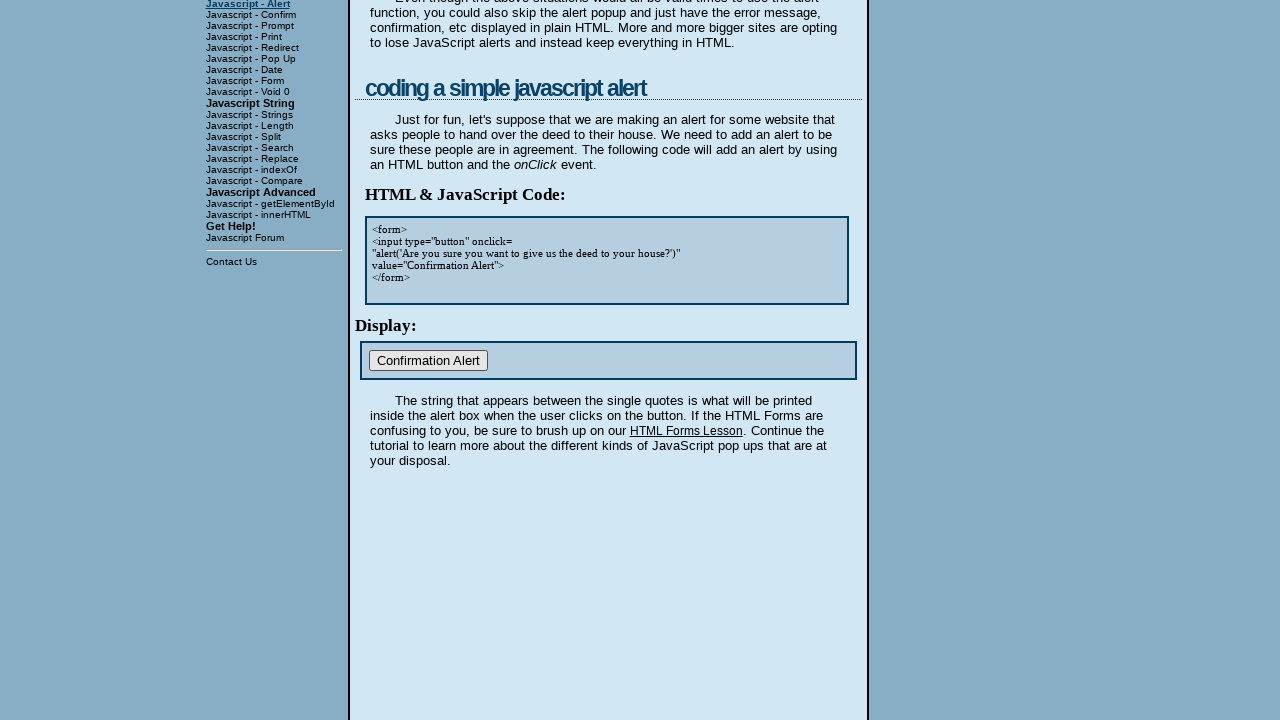

Waited 500ms for dialog to be handled
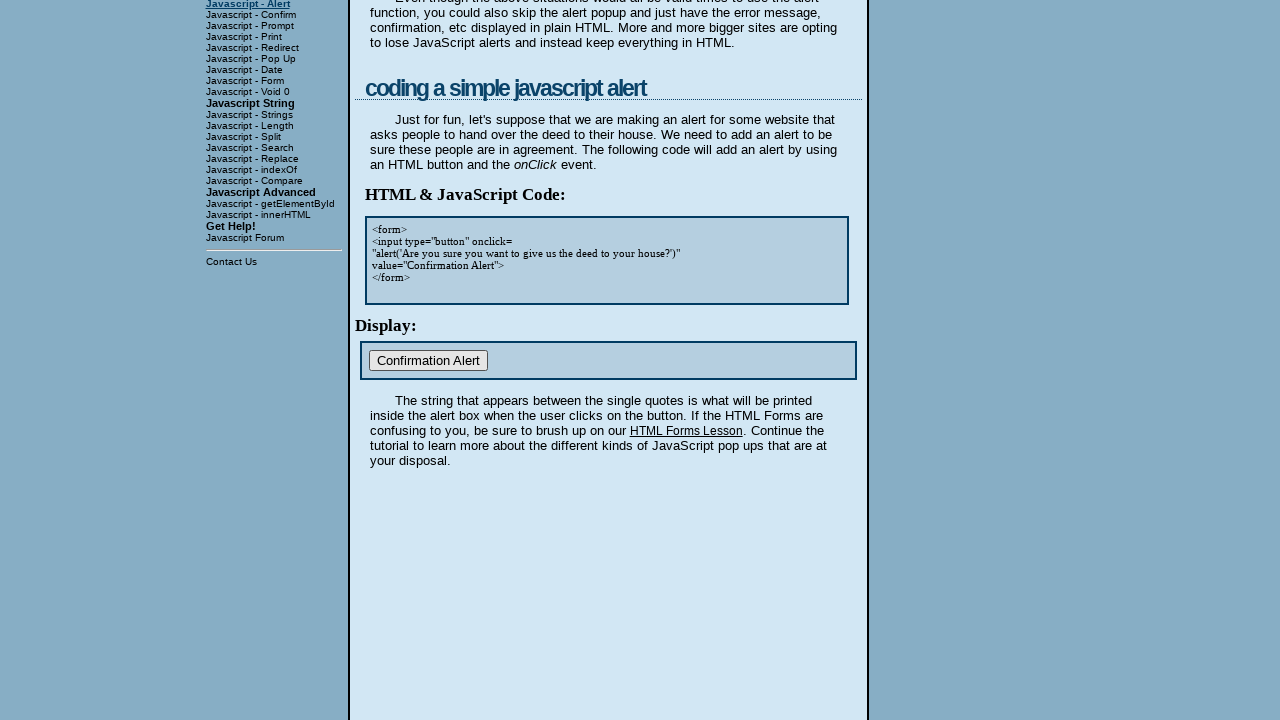

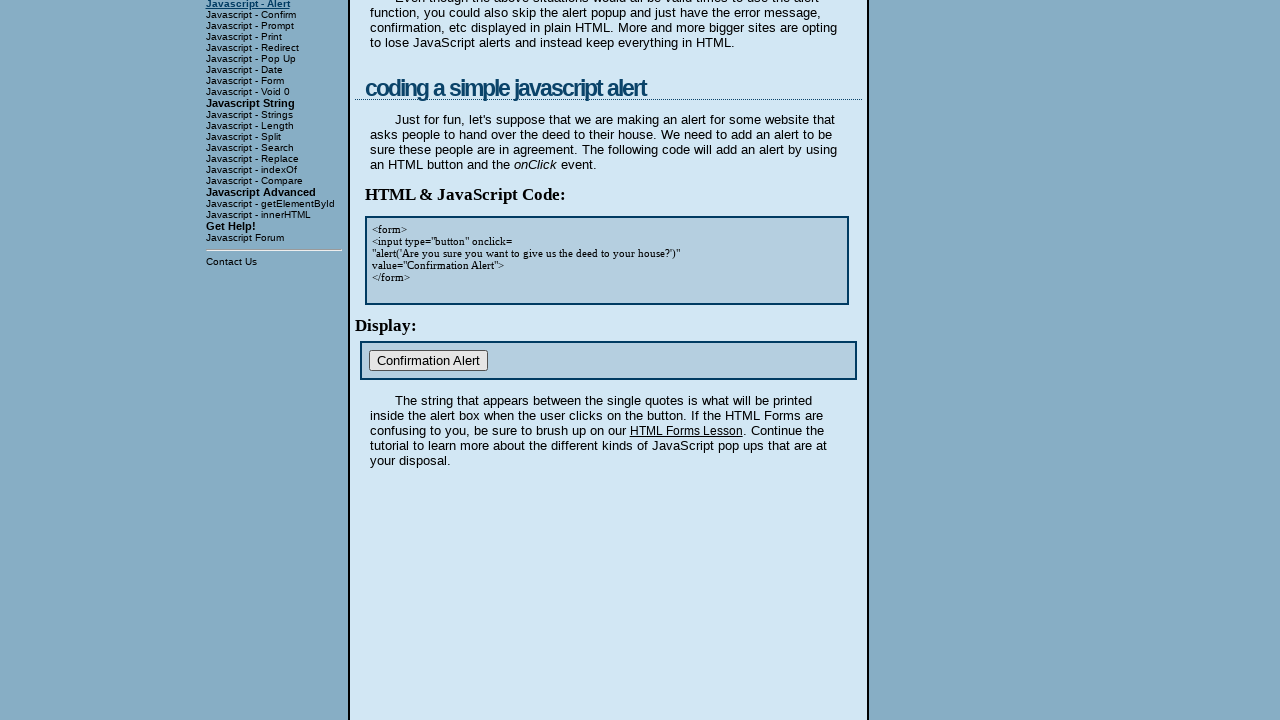